Tests checkbox automation by clicking on a checkbox and verifying it becomes selected.

Starting URL: https://rahulshettyacademy.com/AutomationPractice

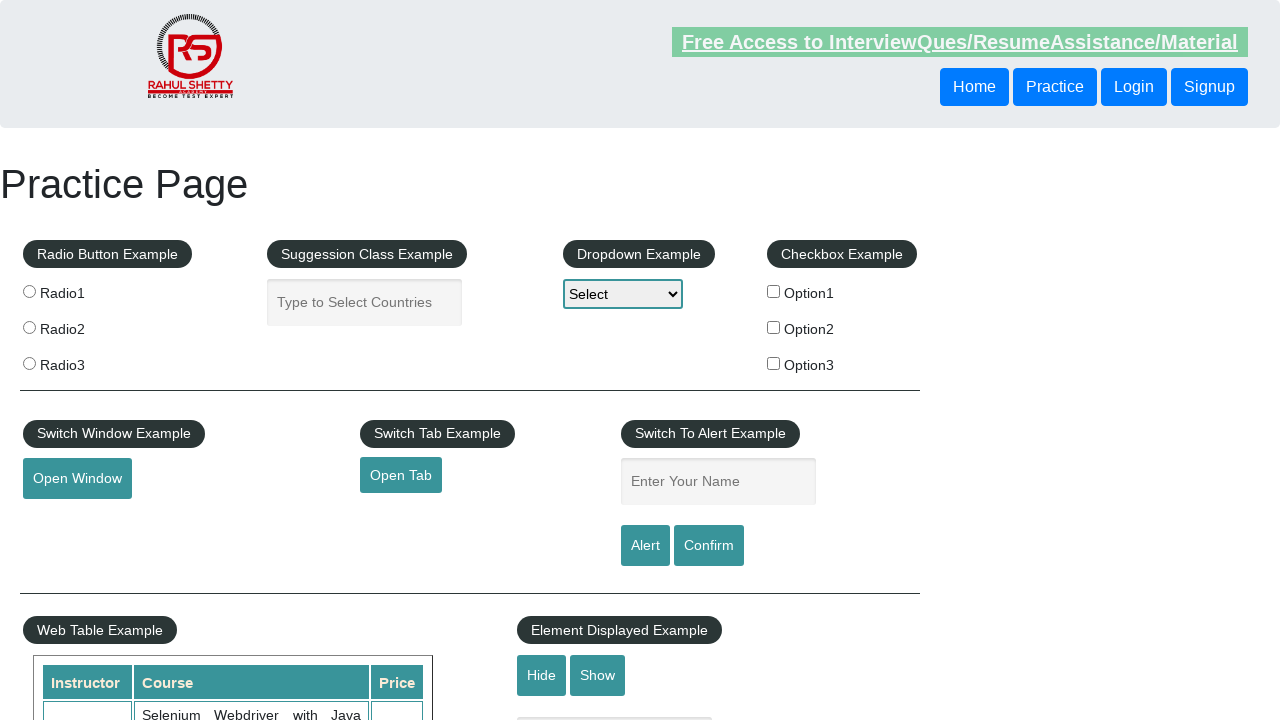

Located all checkbox elements on the page
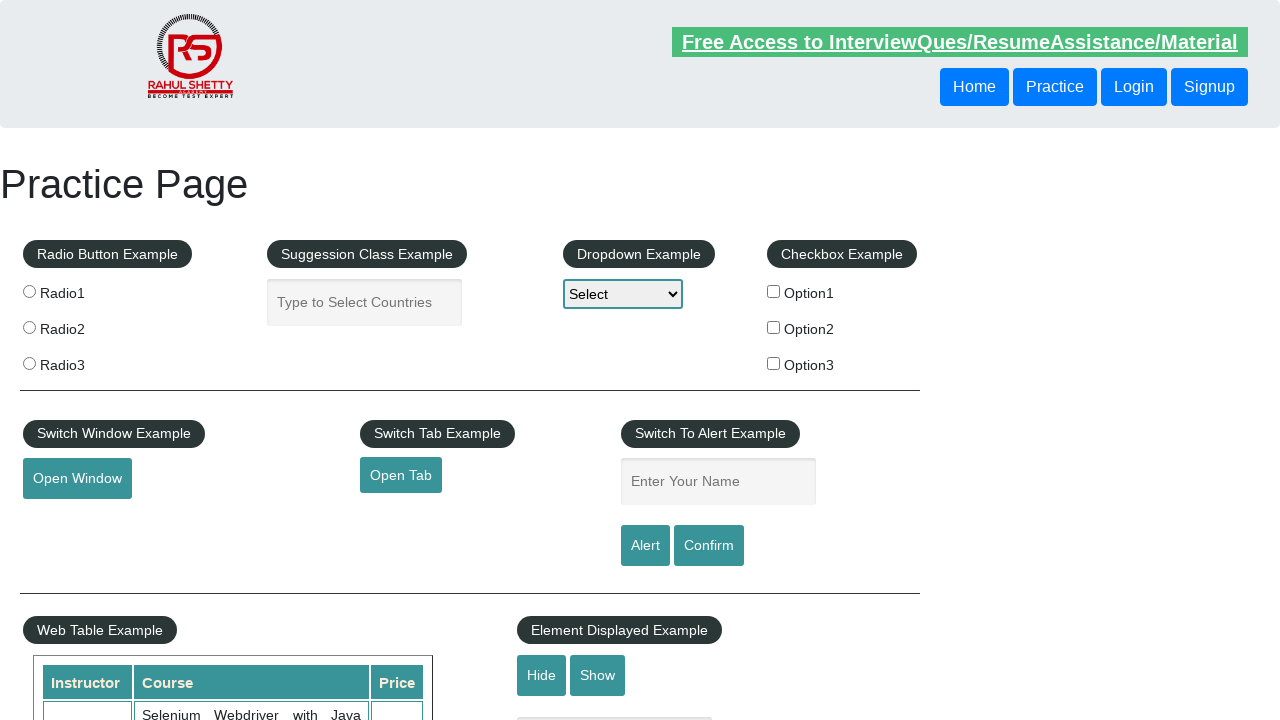

Clicked on the third checkbox at (774, 363) on input[type='checkbox'] >> nth=2
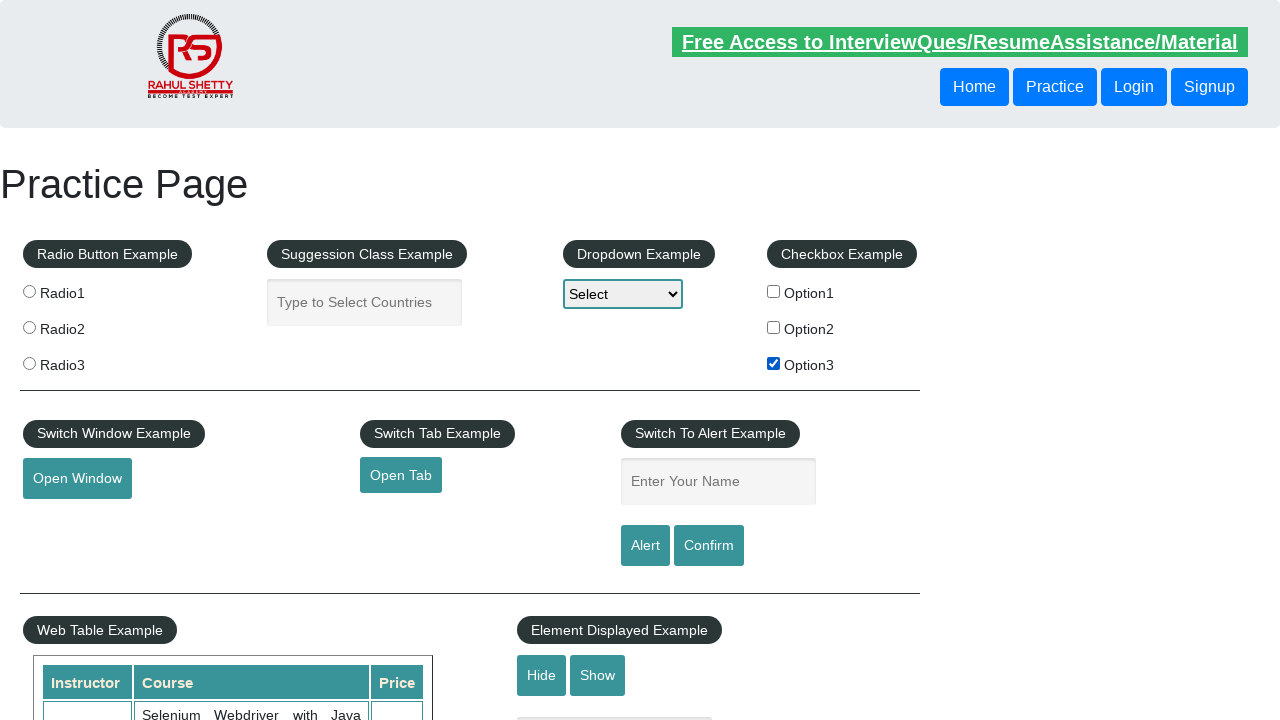

Verified that the third checkbox is now selected
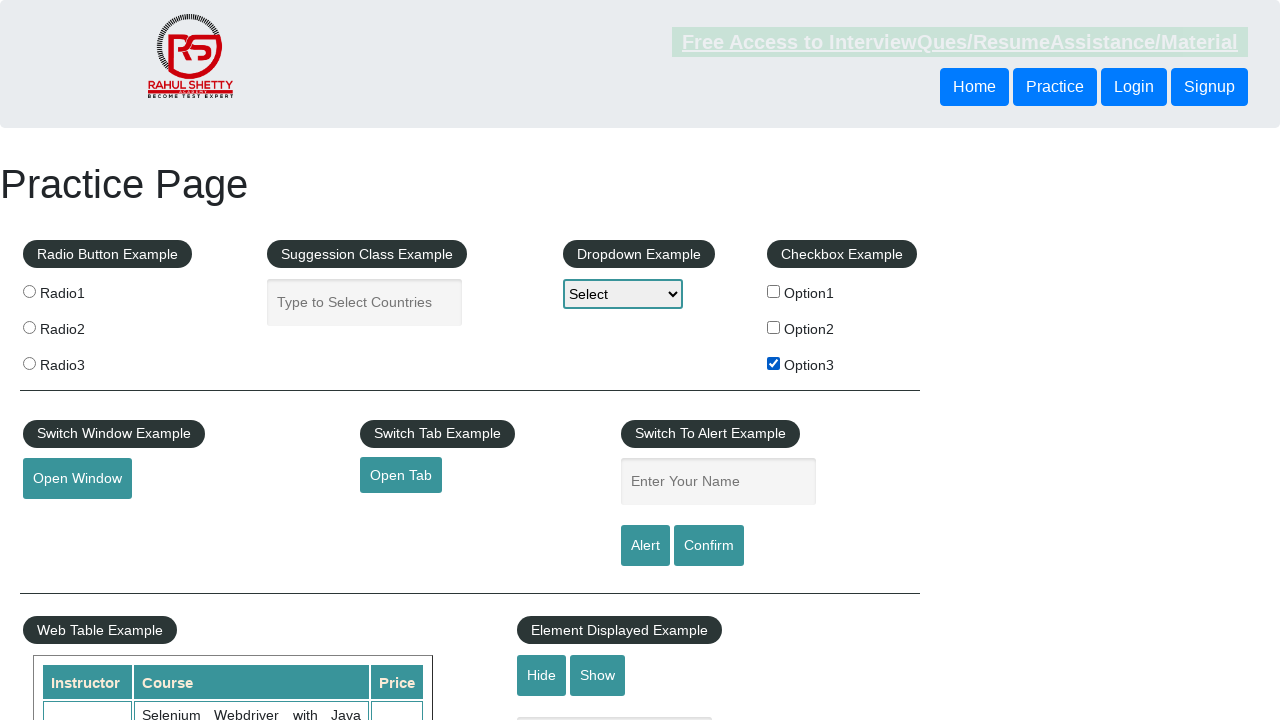

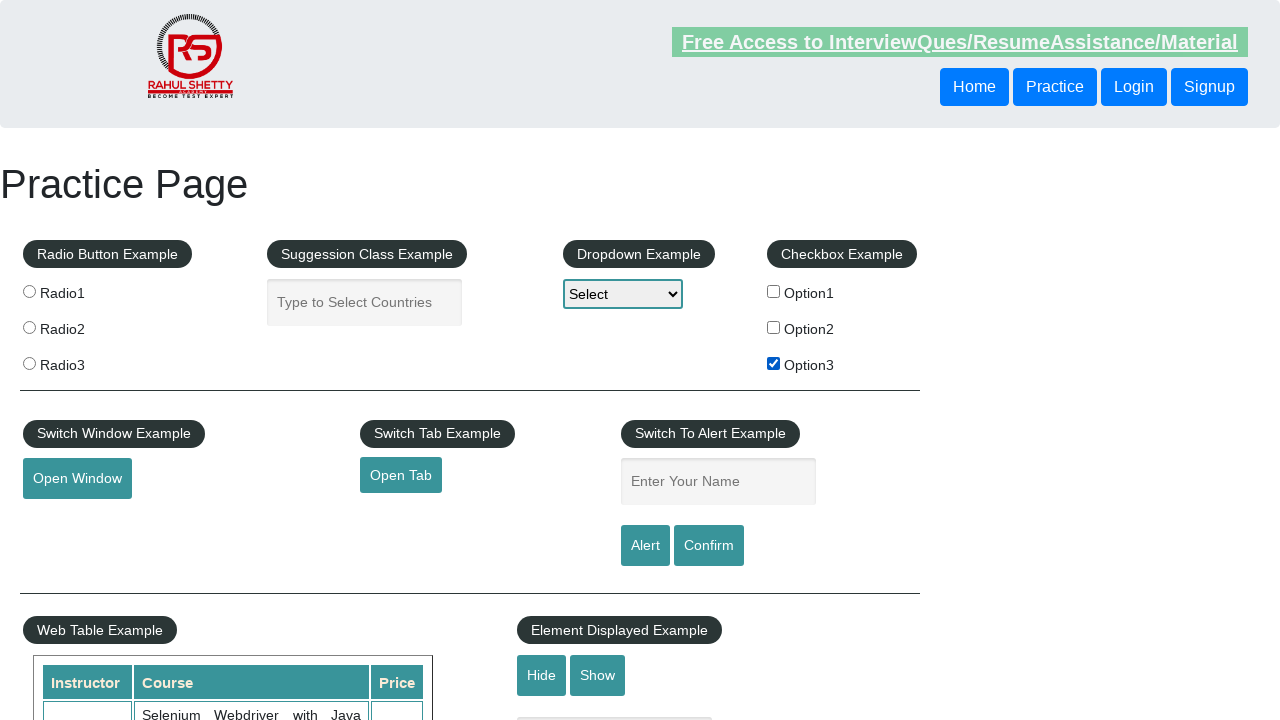